Tests a jQuery UI slider by switching to iframe and dragging the slider handle to a specific position

Starting URL: https://jqueryui.com/slider/#custom-handle

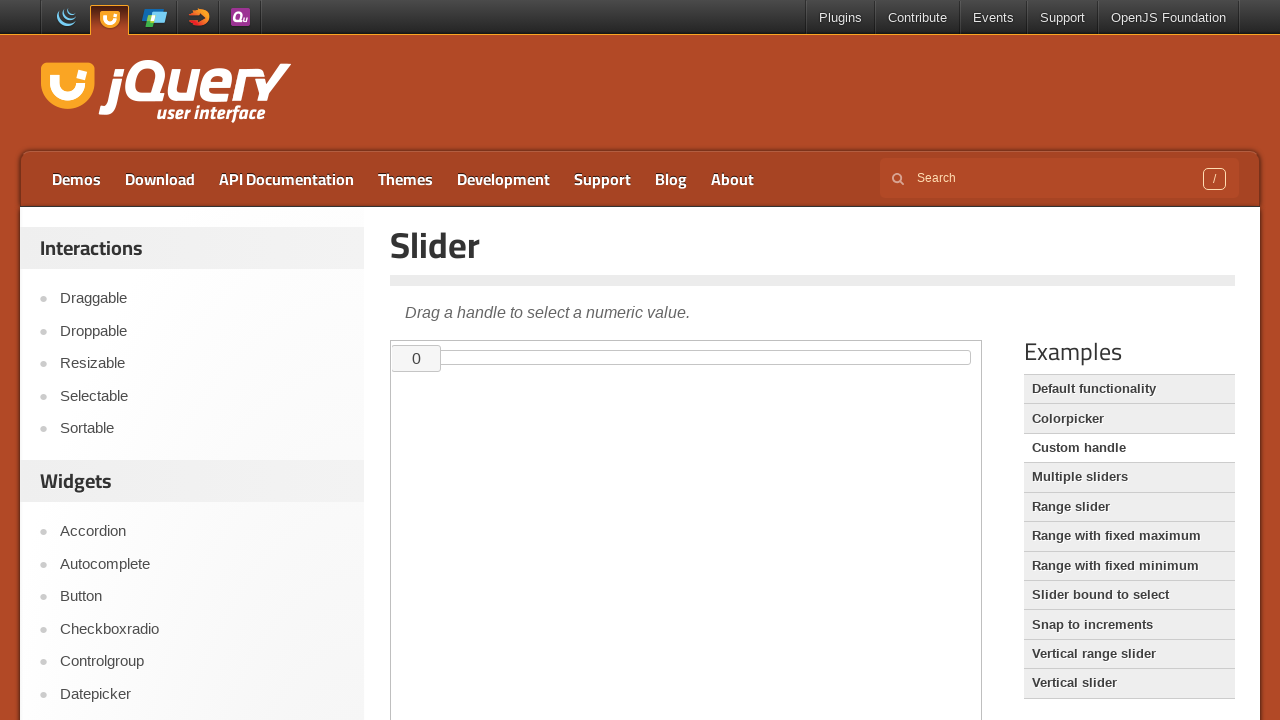

Located demo iframe
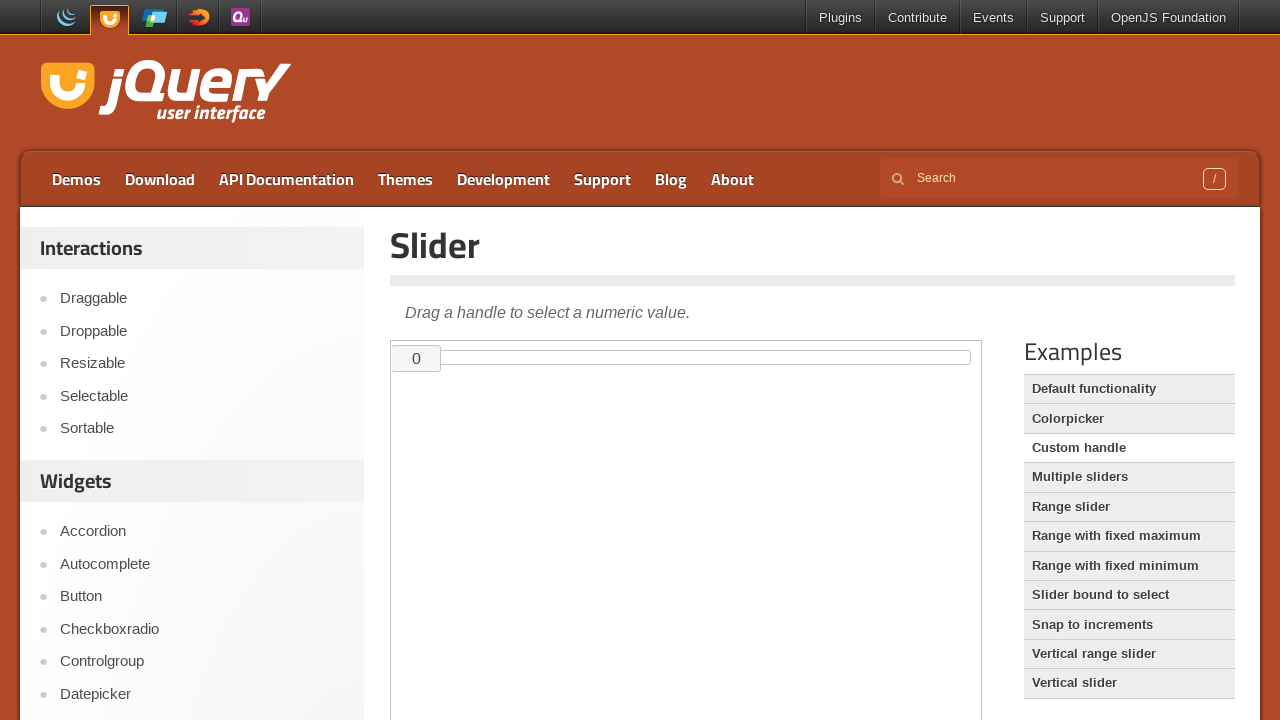

Located slider element
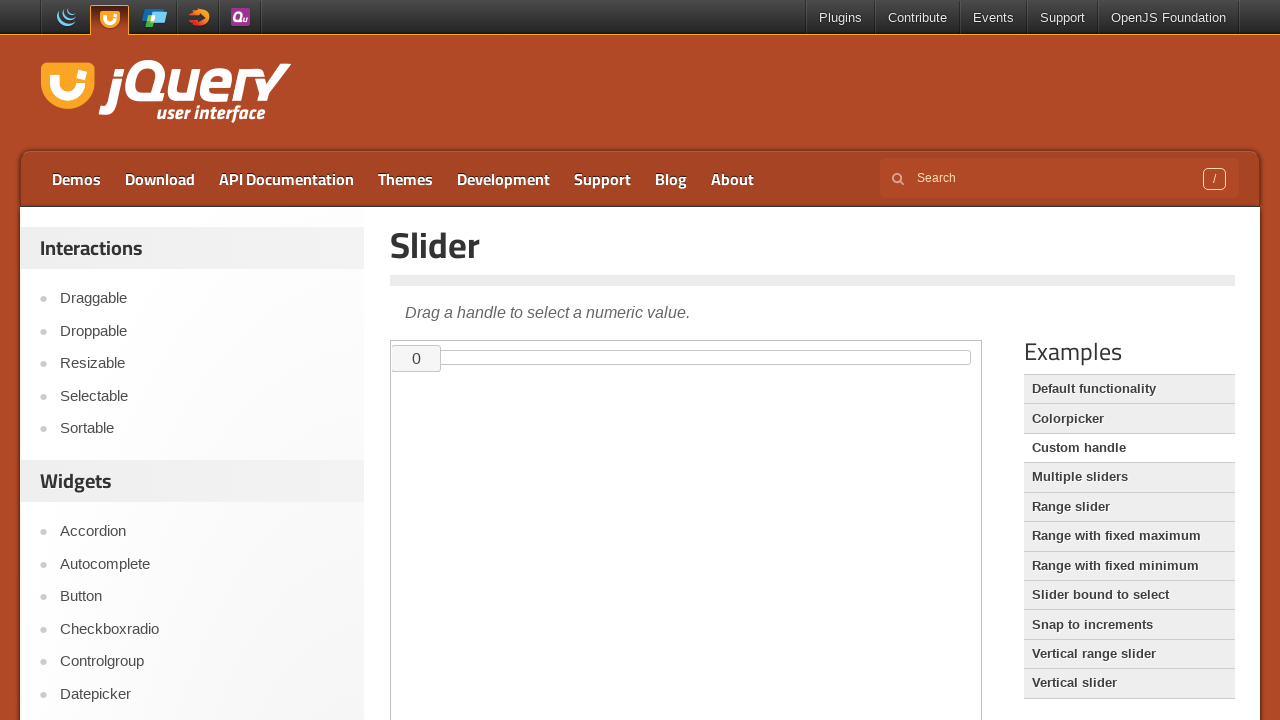

Located slider handle
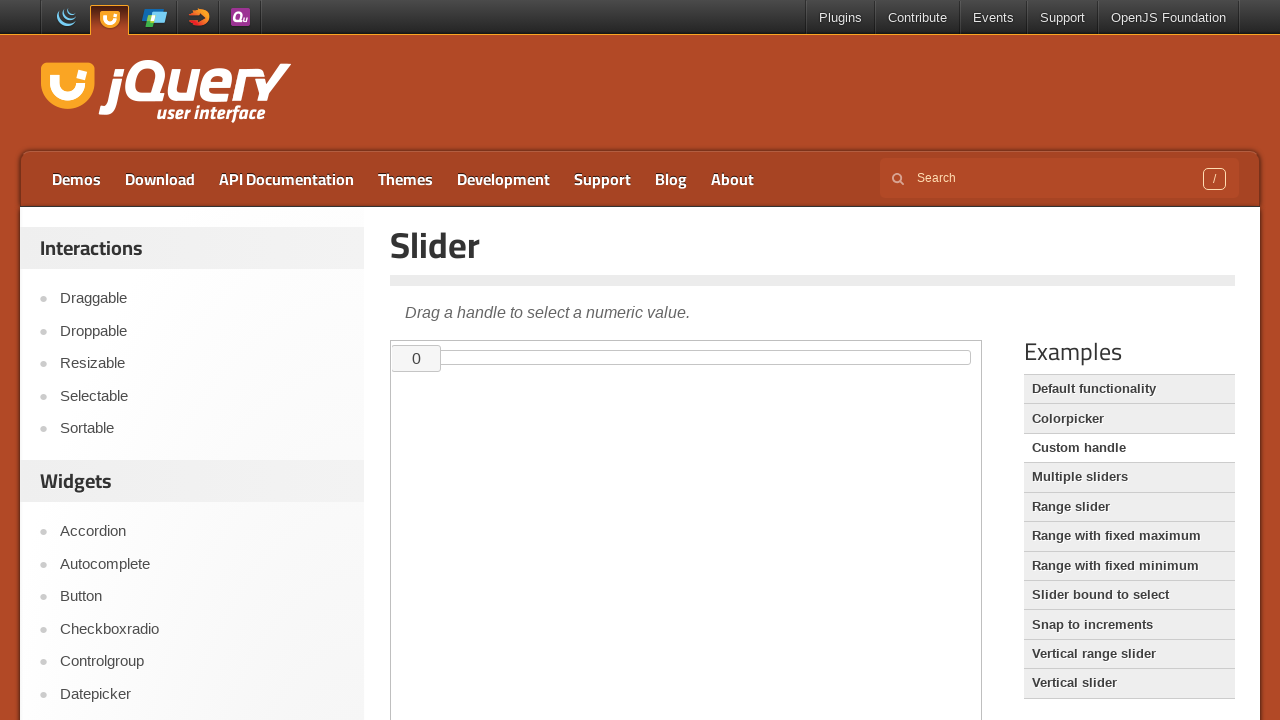

Dragged slider handle to approximately 33% position at (501, 351)
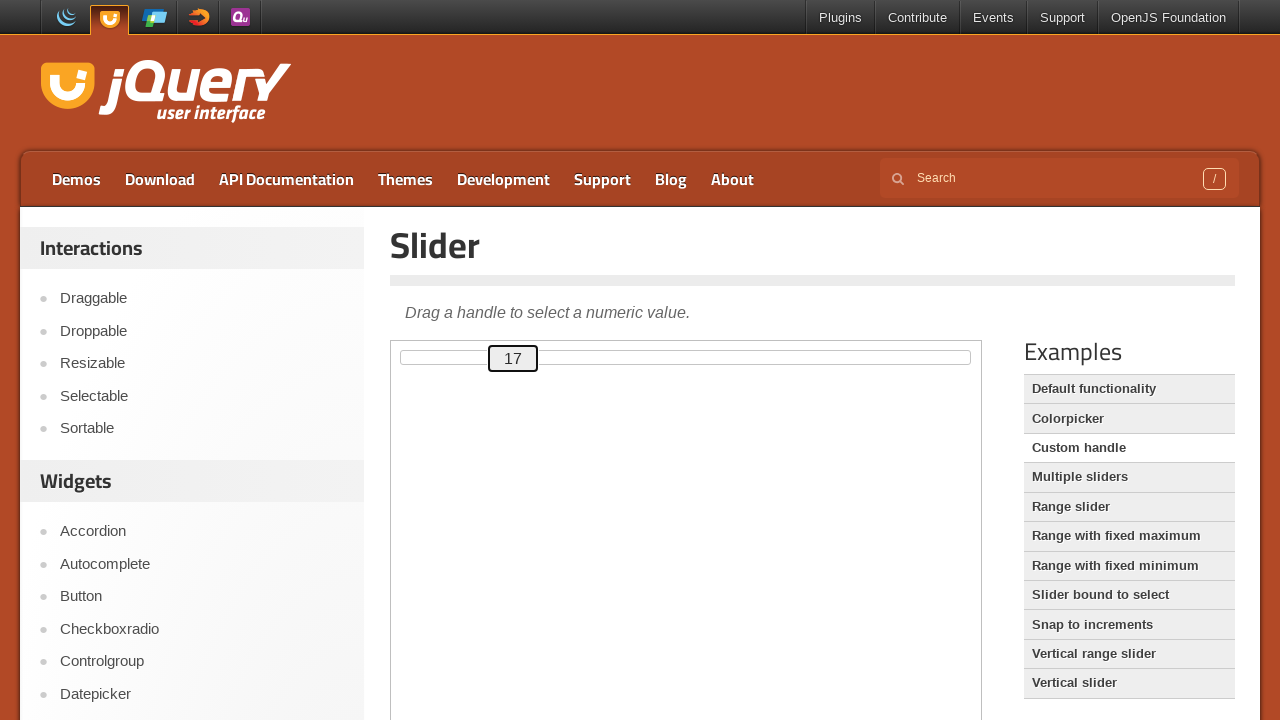

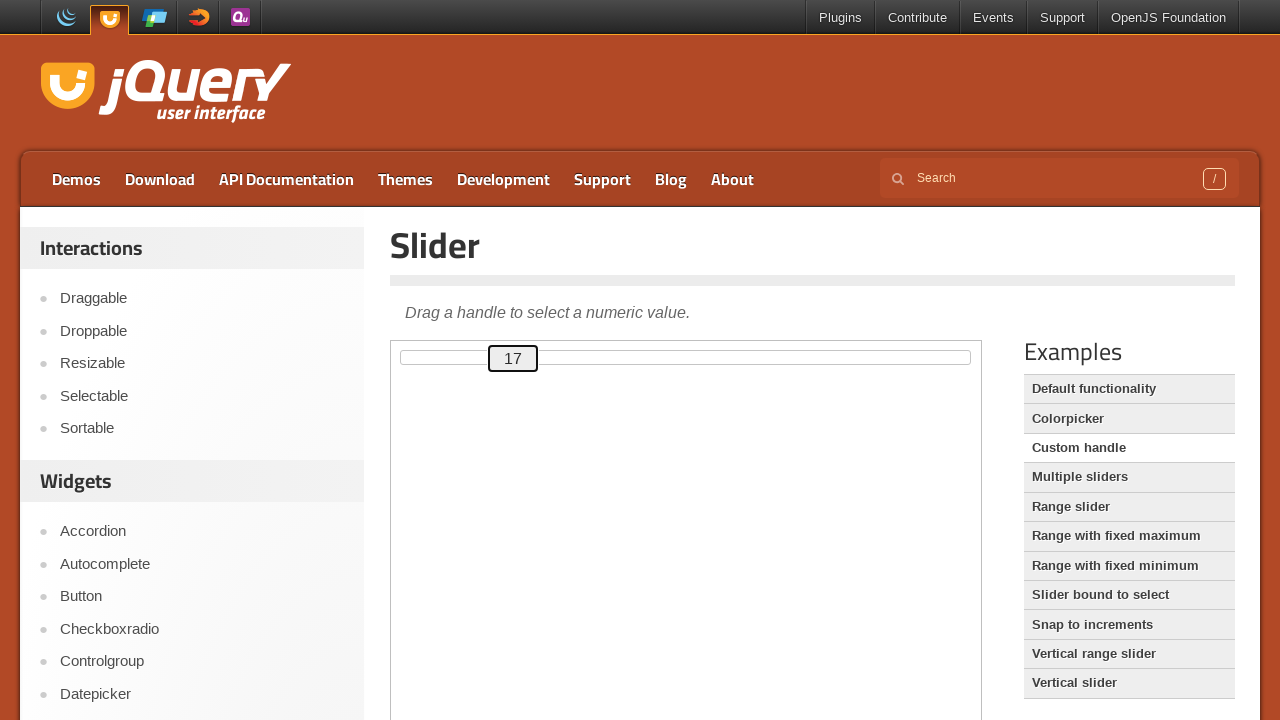